Tests keyboard input by pressing the Control key and verifying the result message

Starting URL: https://the-internet.herokuapp.com/key_presses

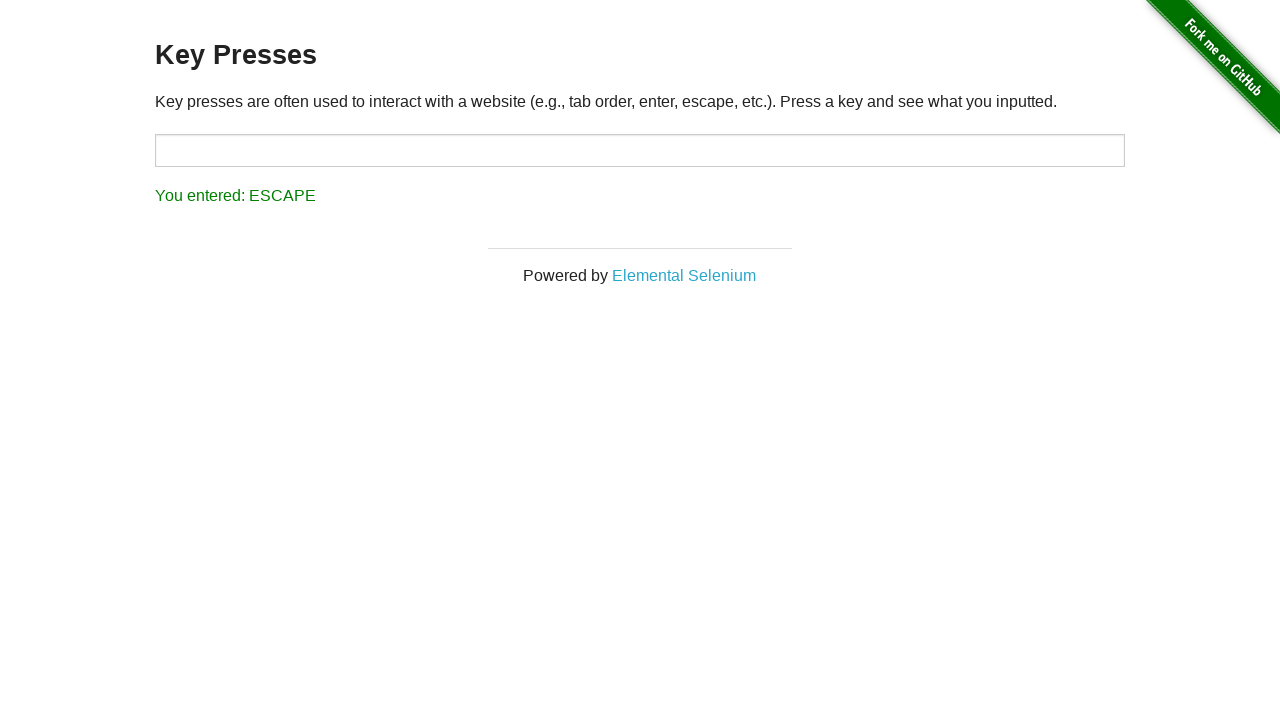

Focused on target input and pressed Control key on #target
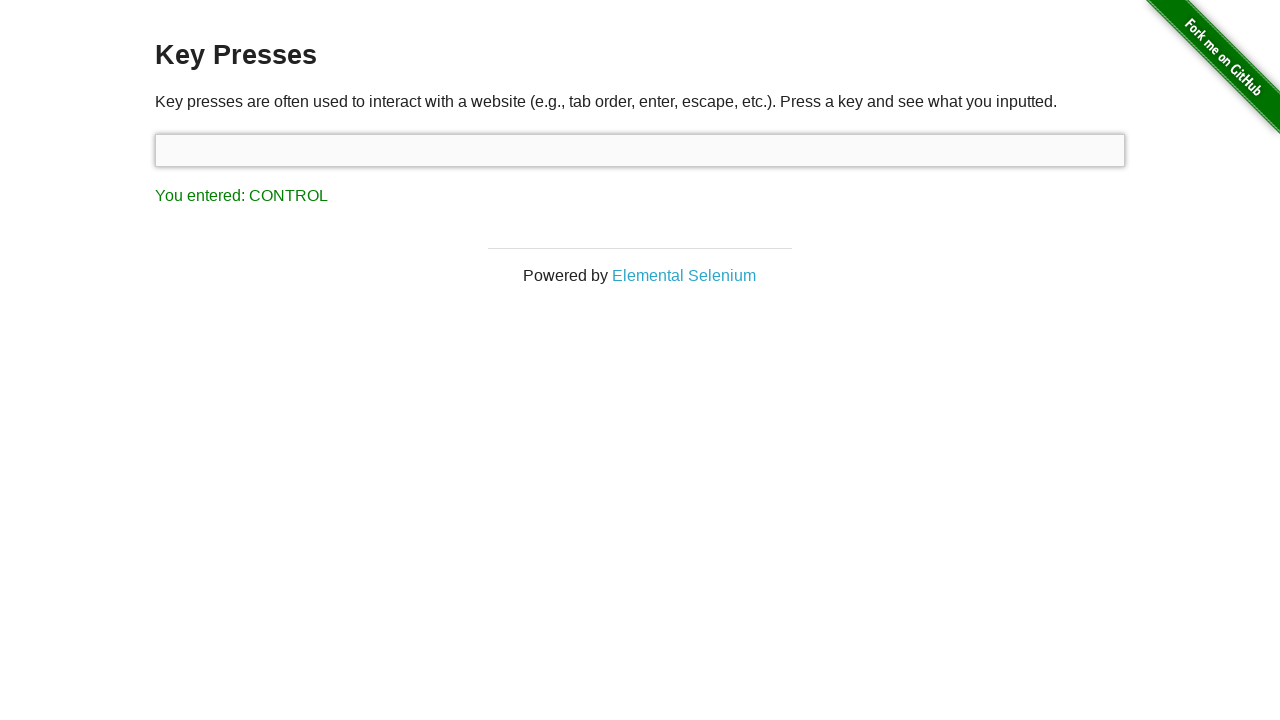

Retrieved result message text content
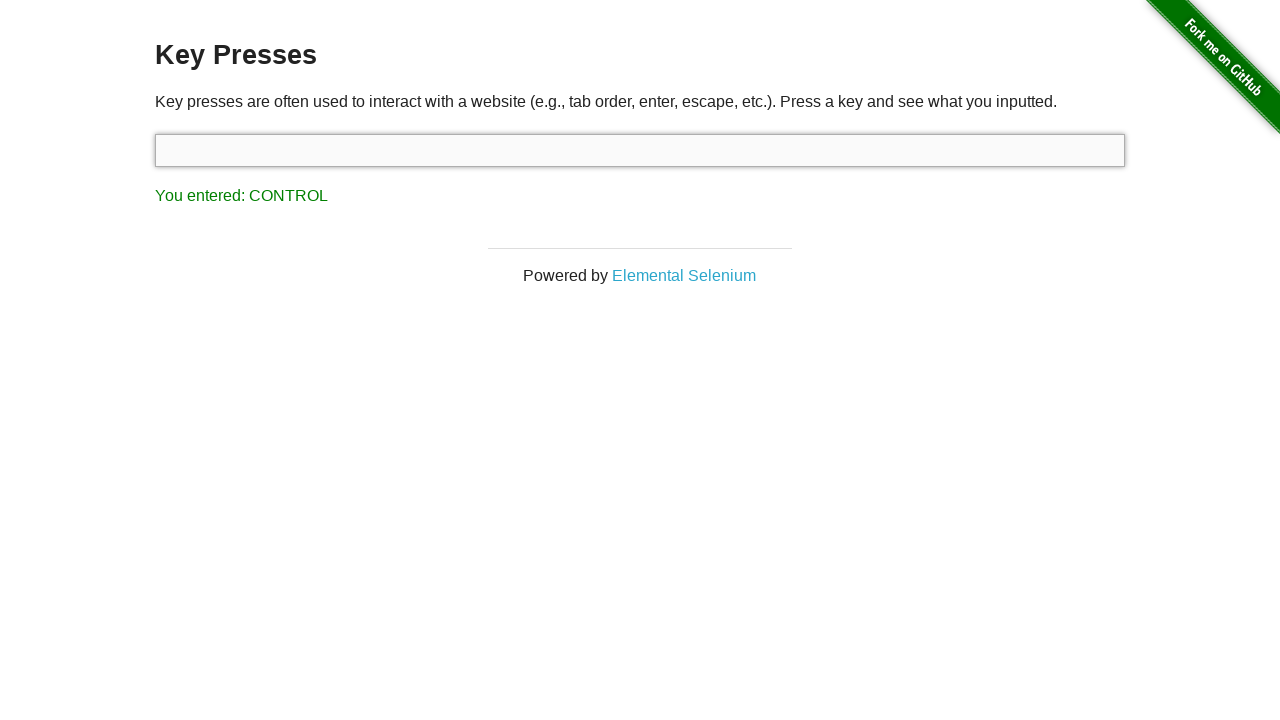

Verified result message shows 'You entered: CONTROL'
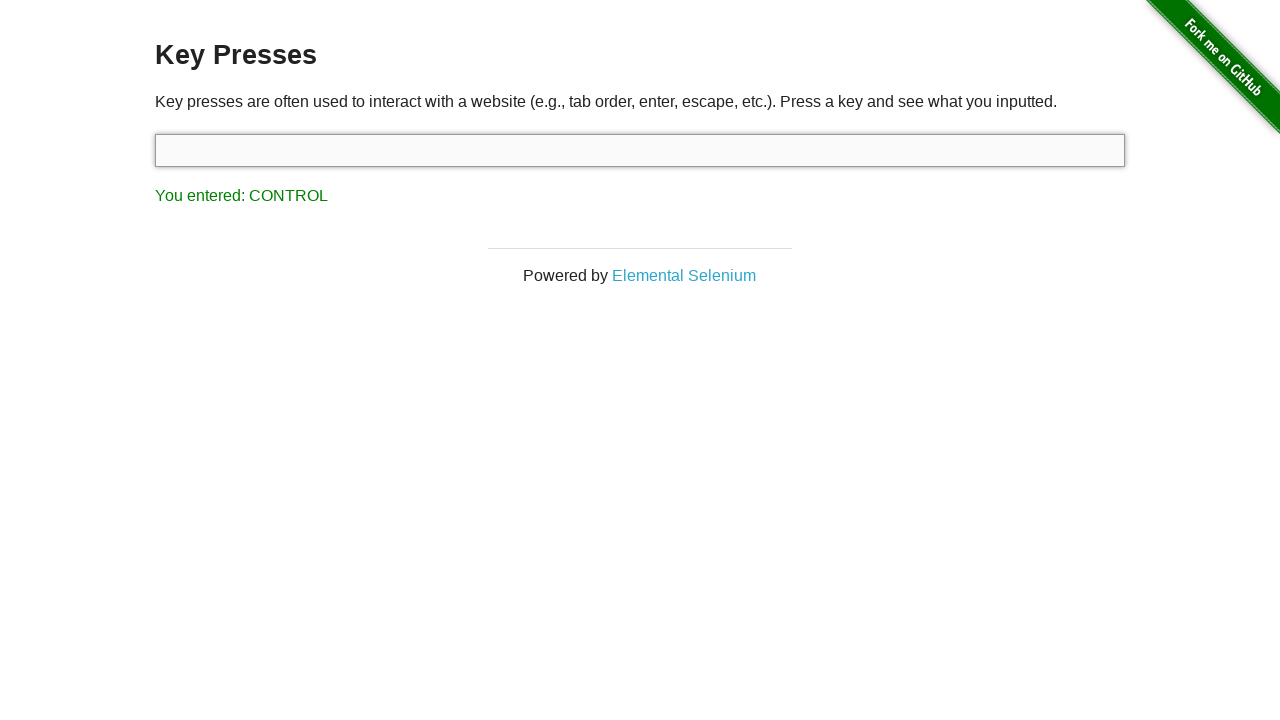

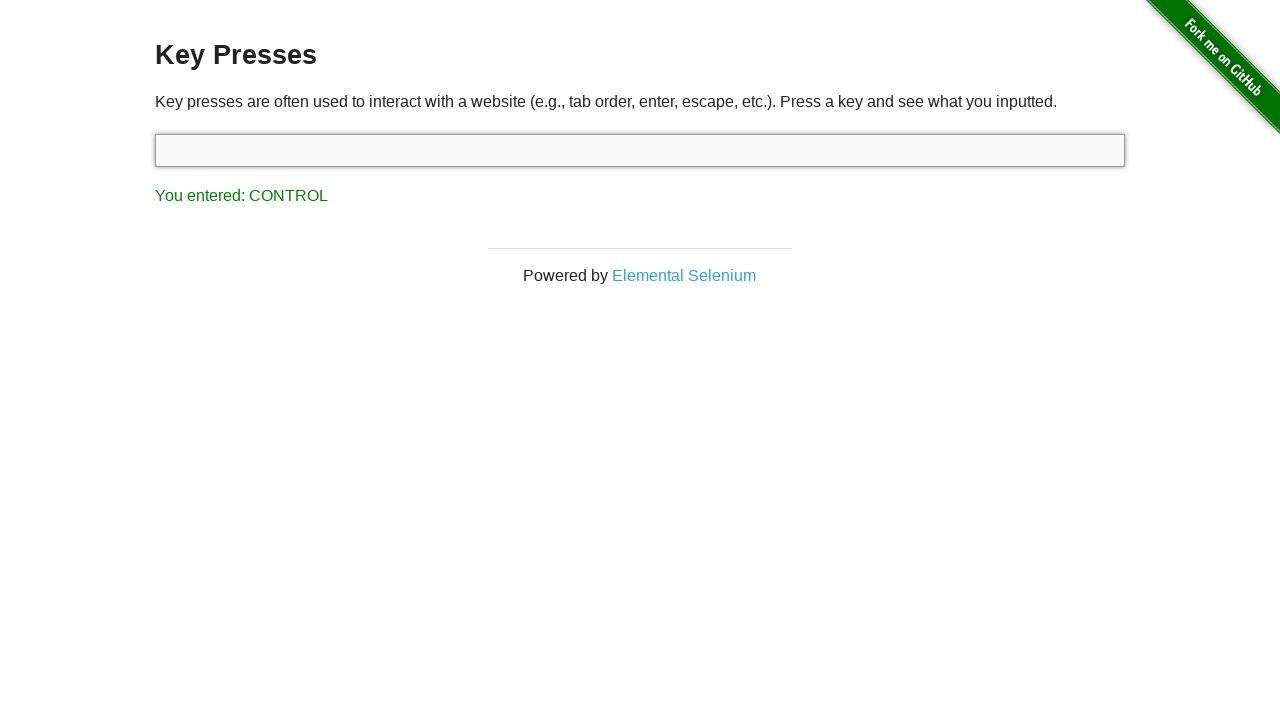